Navigates to a test homepage and verifies the page loads by checking for the h1 element

Starting URL: https://kristinek.github.io/site/

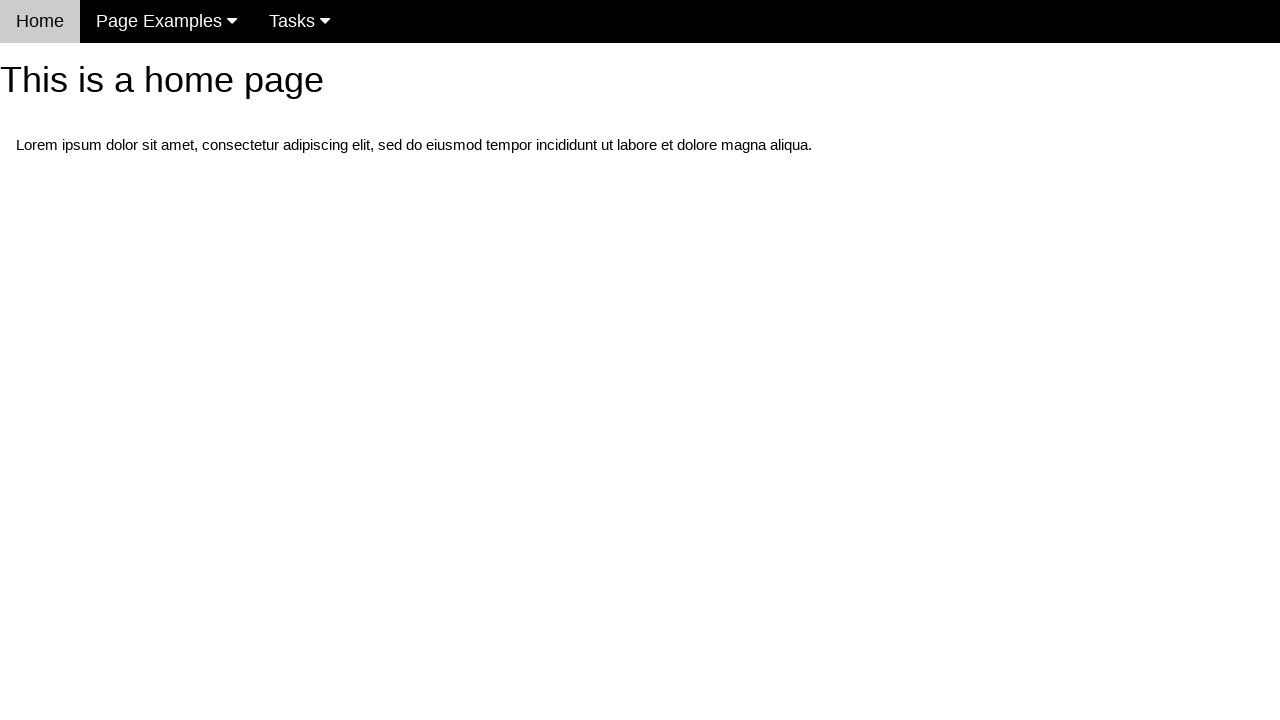

Navigated to homepage at https://kristinek.github.io/site/
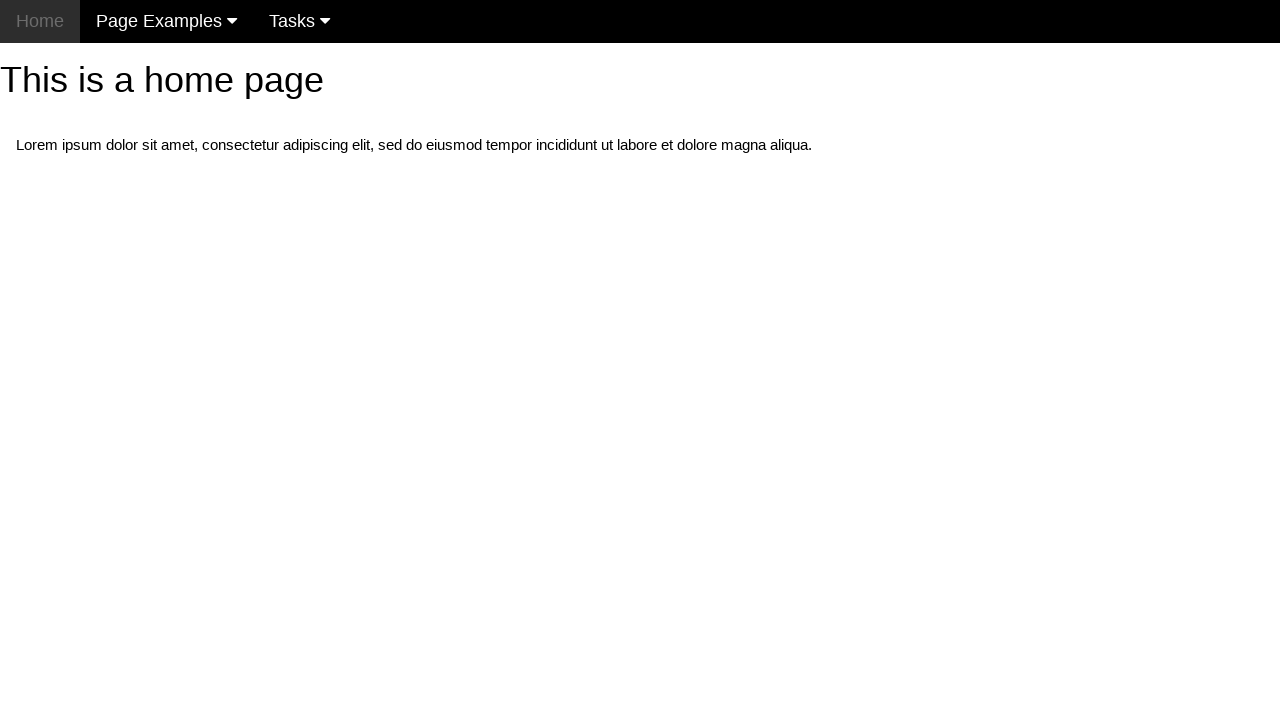

H1 element loaded and is visible, page loaded successfully
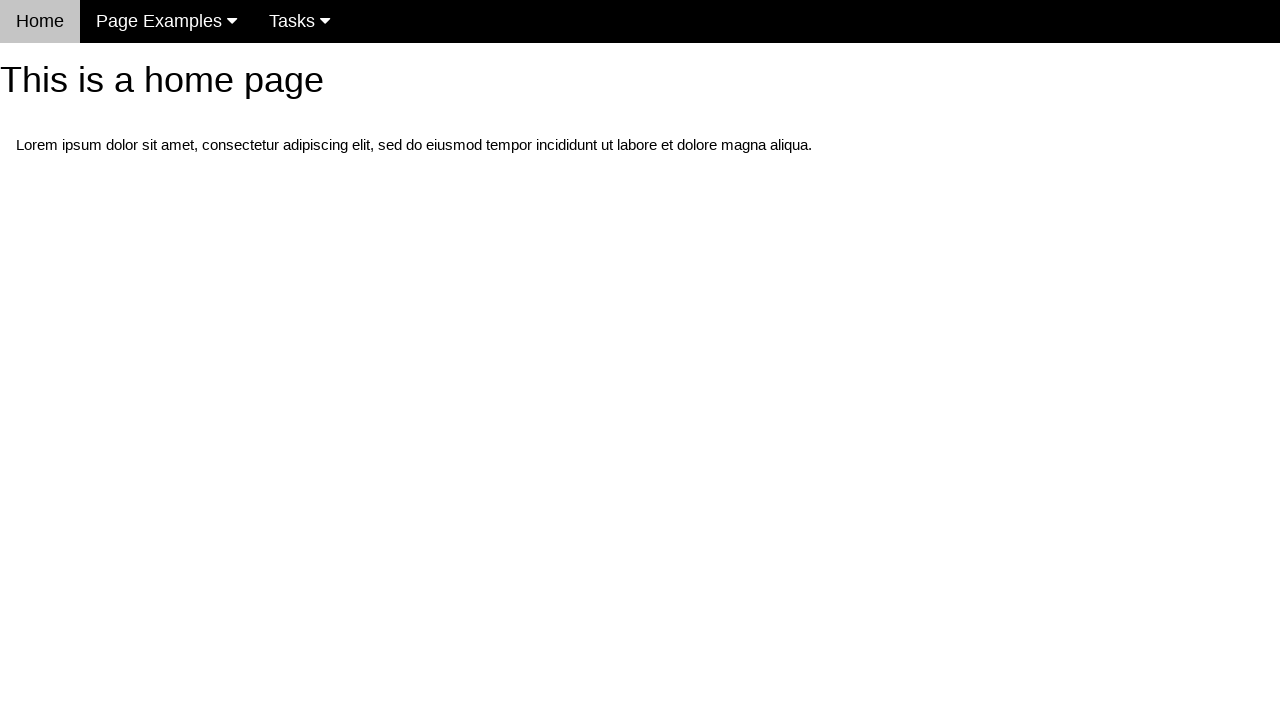

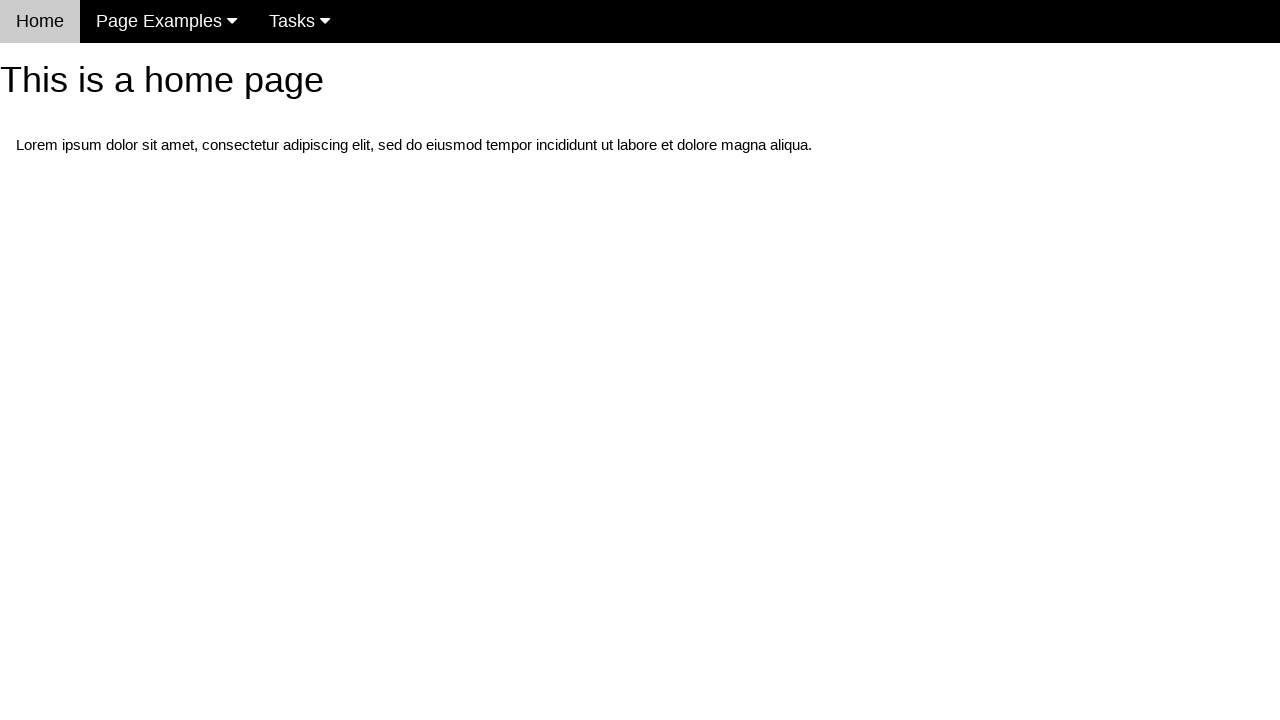